Tests clicking on the cart icon from Target's main page to view the shopping cart

Starting URL: https://www.target.com/

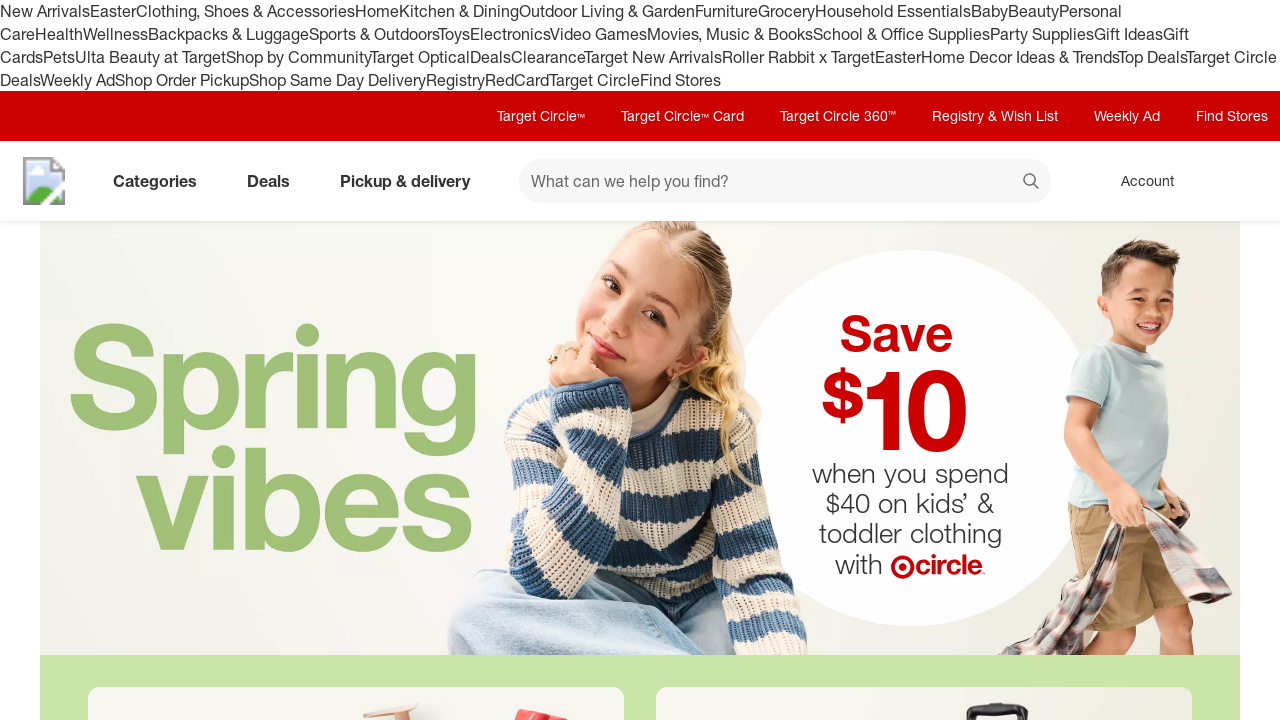

Clicked on the cart icon at (1238, 181) on [data-test='@web/CartIcon']
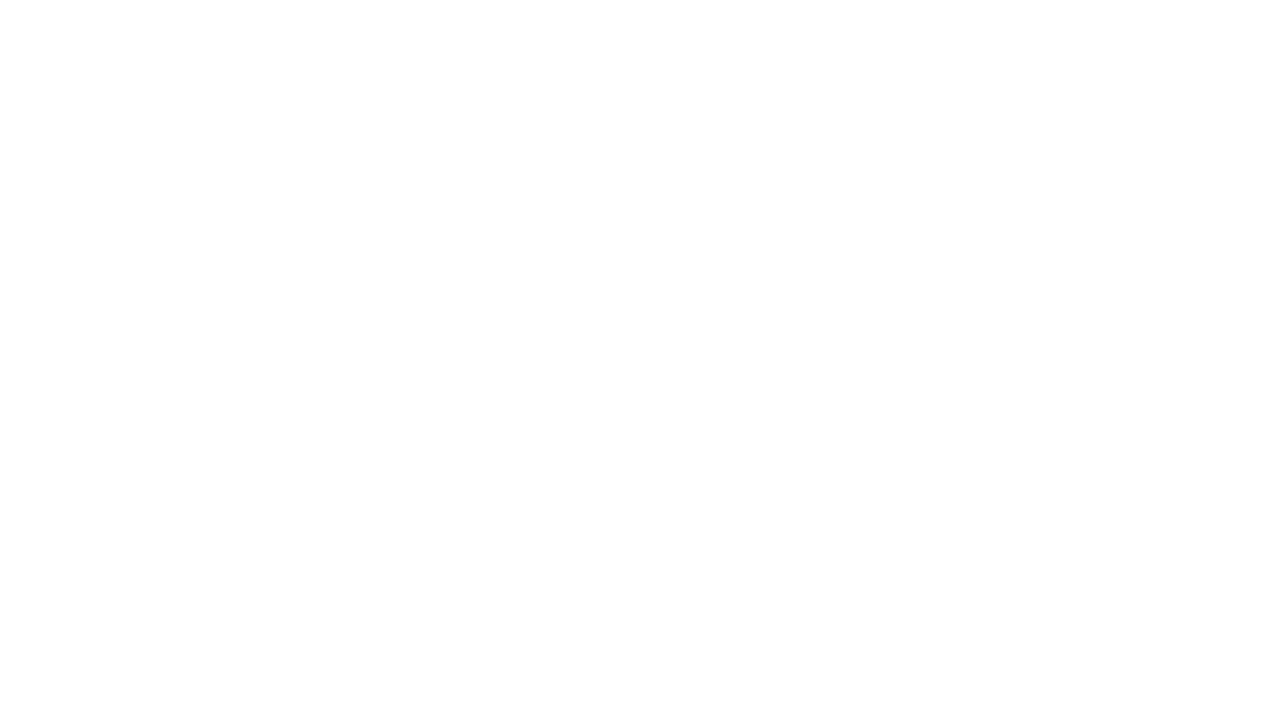

Waited for cart page to load
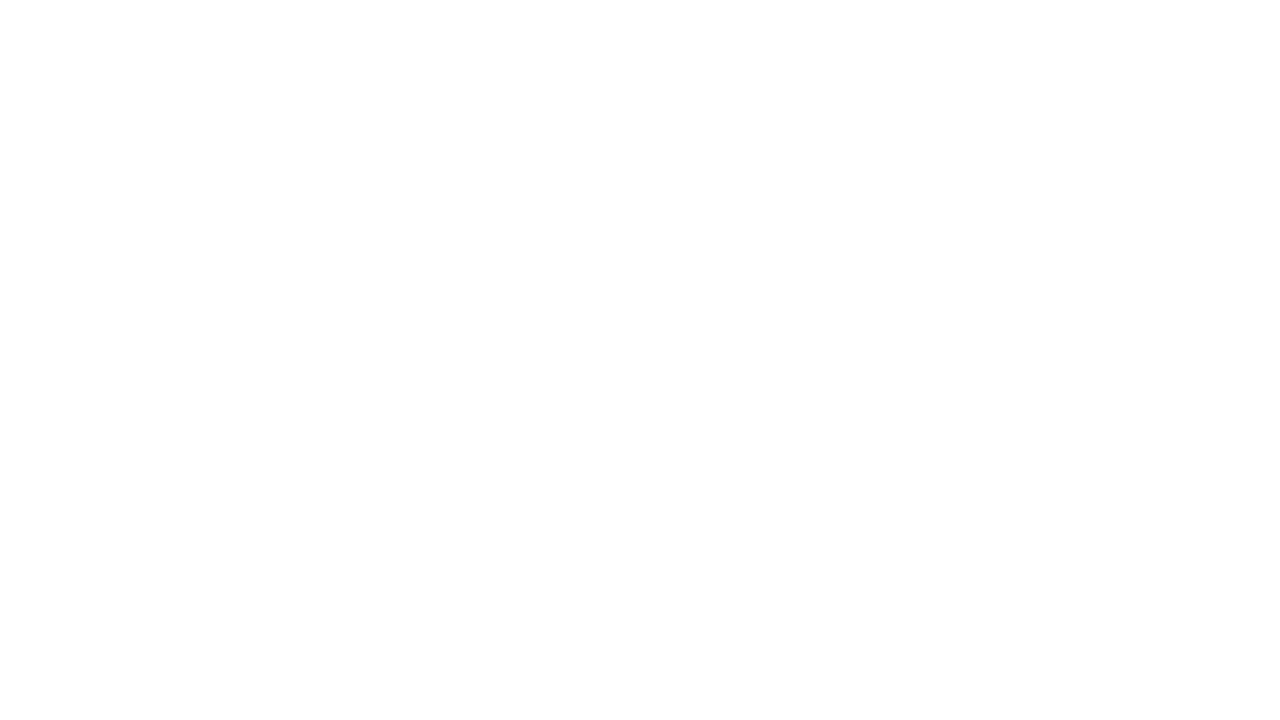

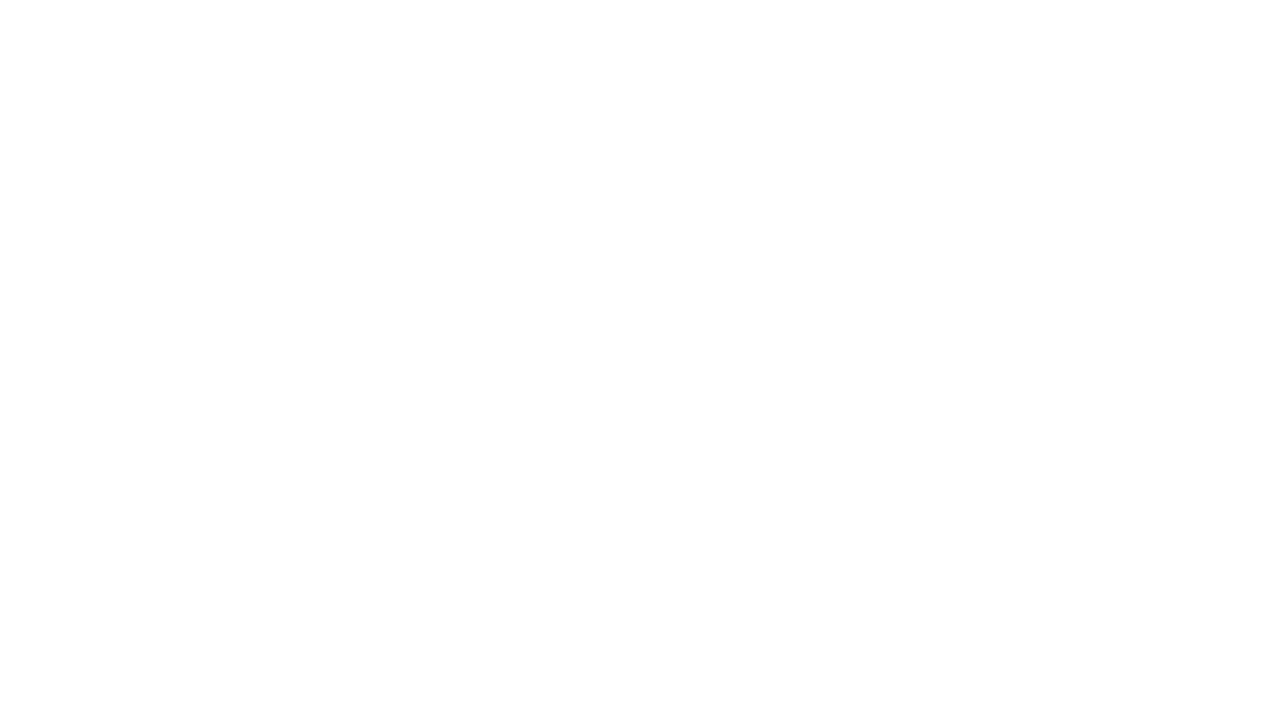